Tests browser window manipulation by switching between fullscreen and maximized modes on the Vilnius Coding School website

Starting URL: https://www.vilniuscoding.lt/

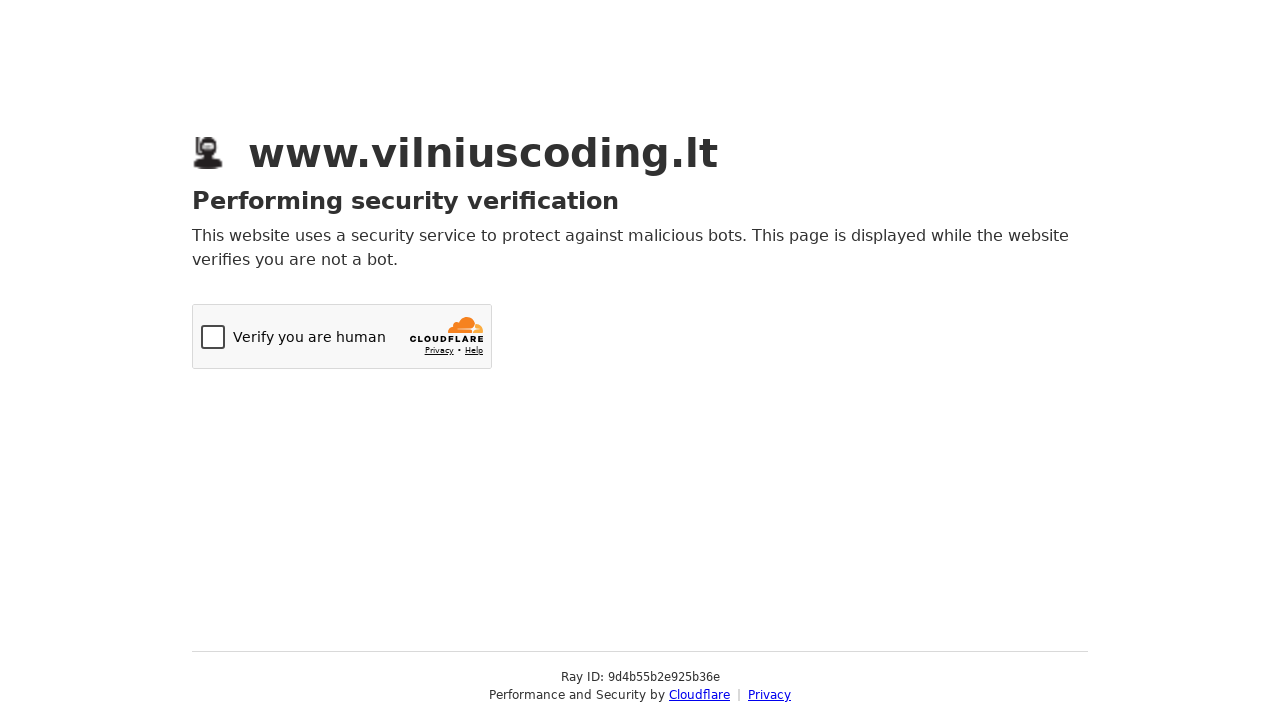

Navigated to Vilnius Coding School website
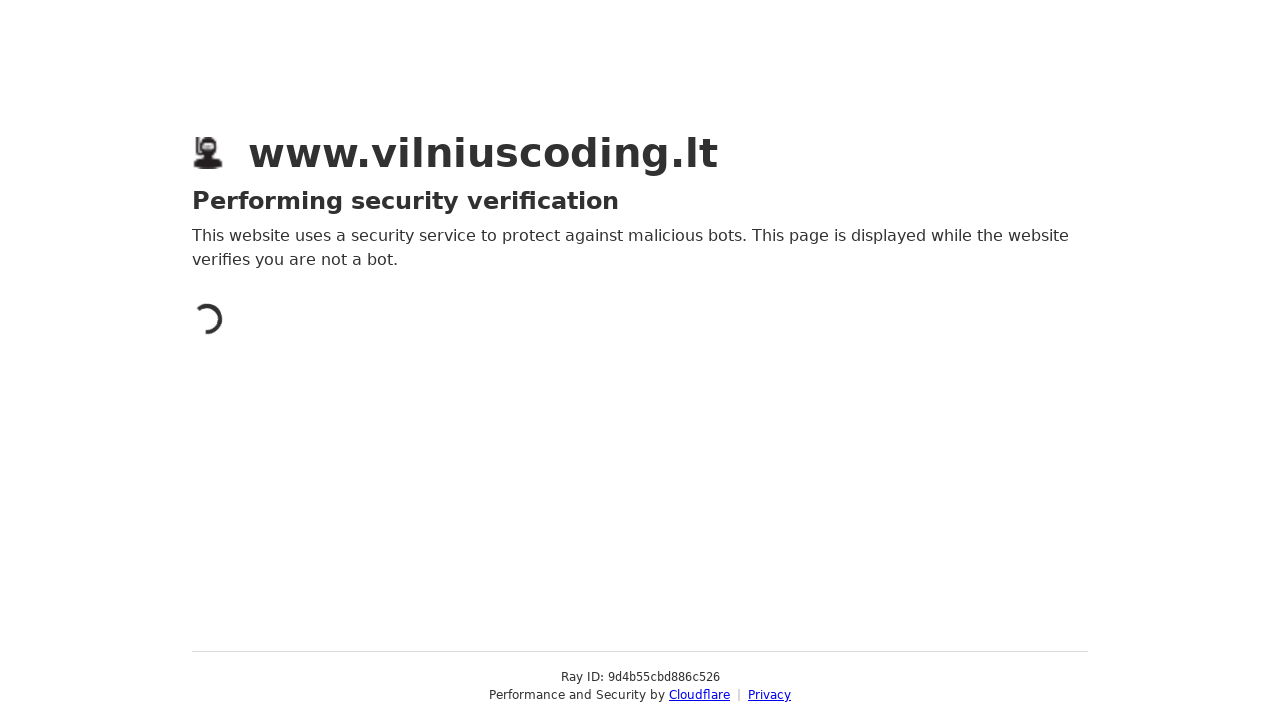

Set viewport to fullscreen mode (1920x1080)
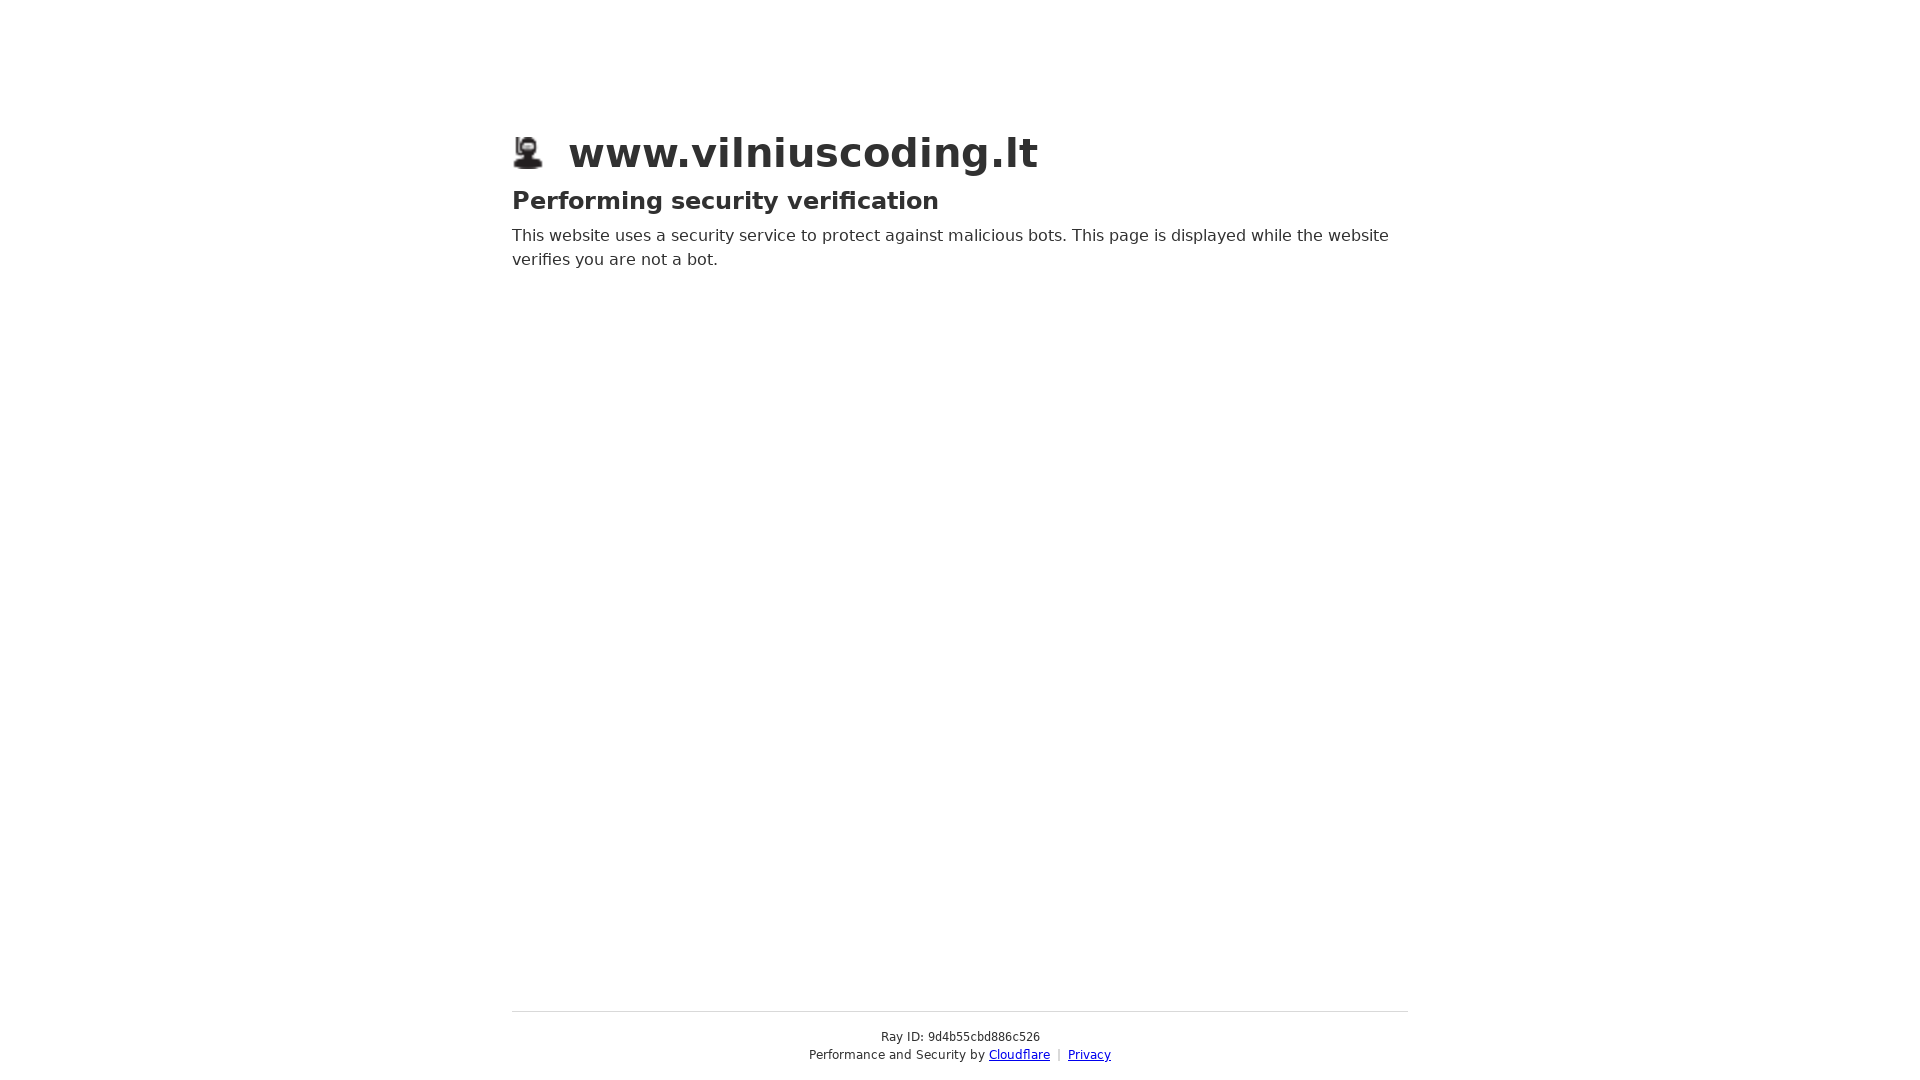

Waited 1 second to observe fullscreen mode
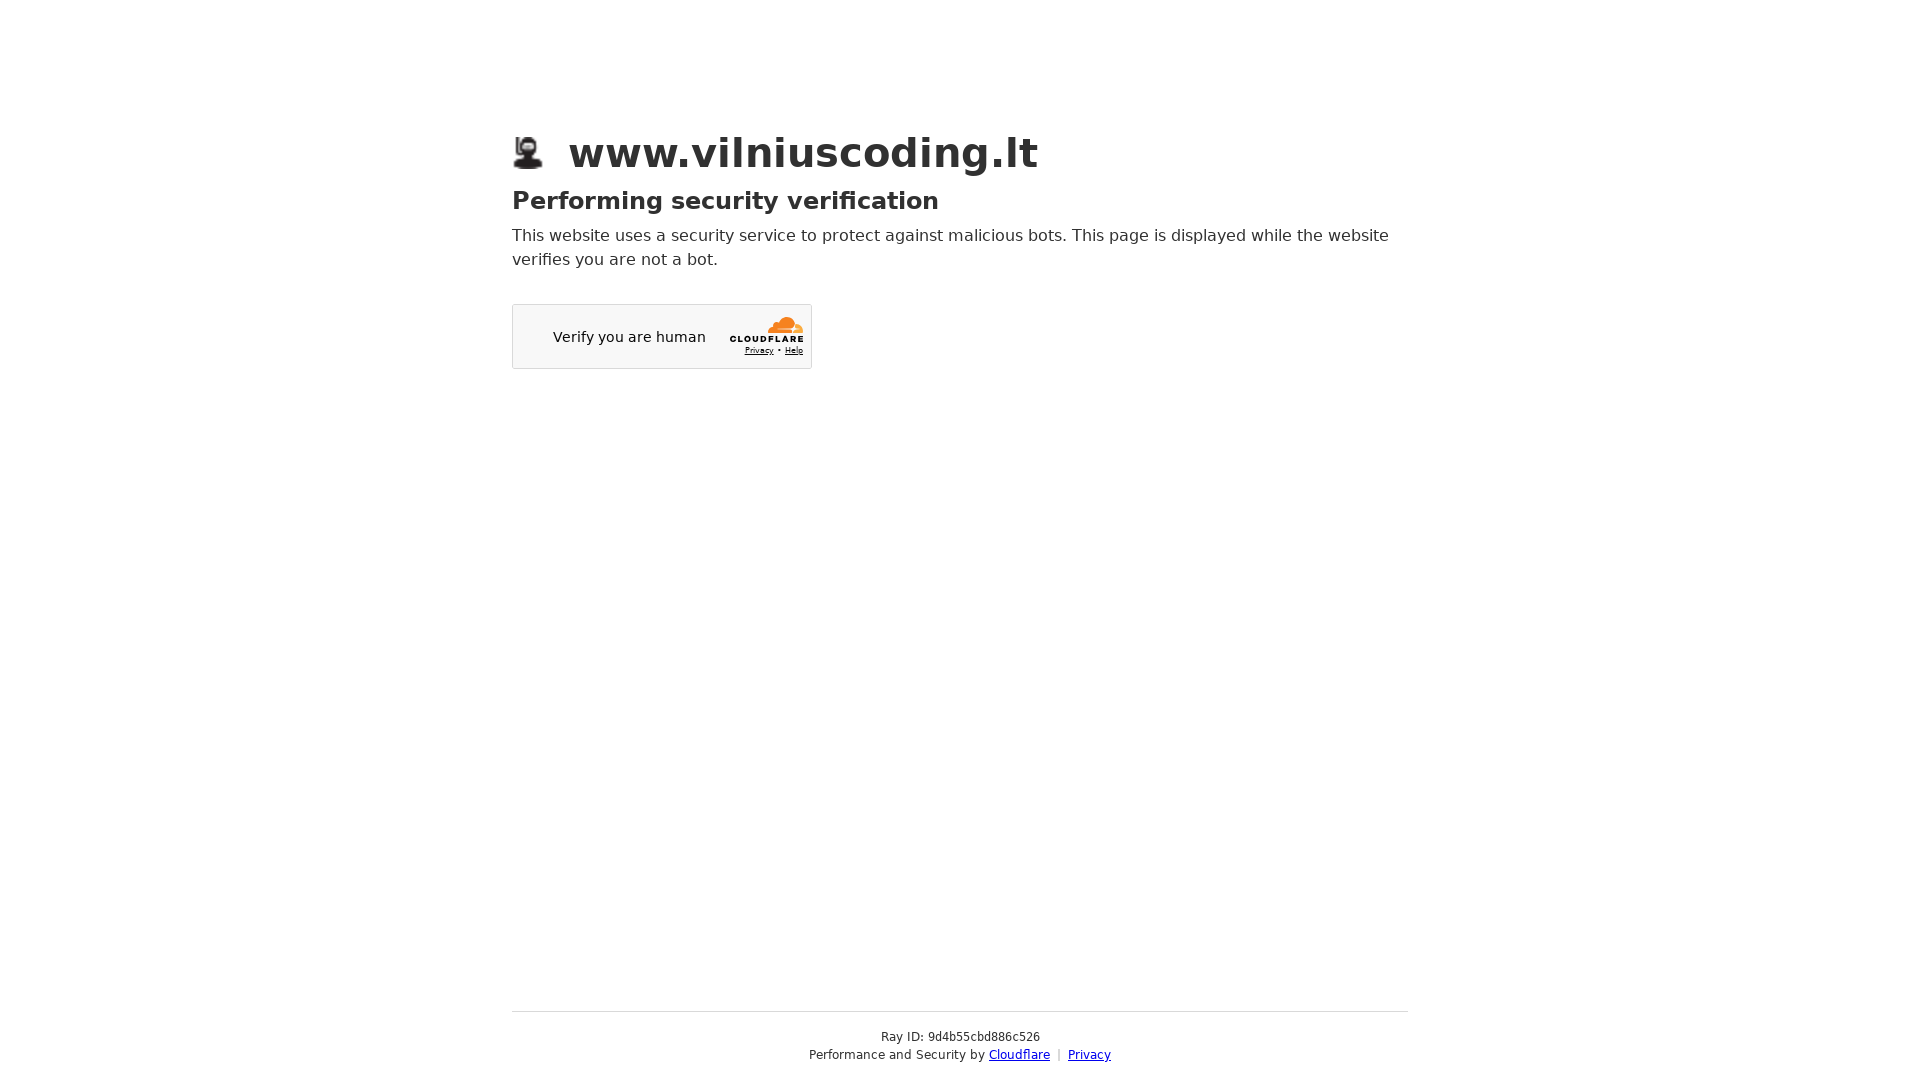

Switched to maximized window mode (1920x1080)
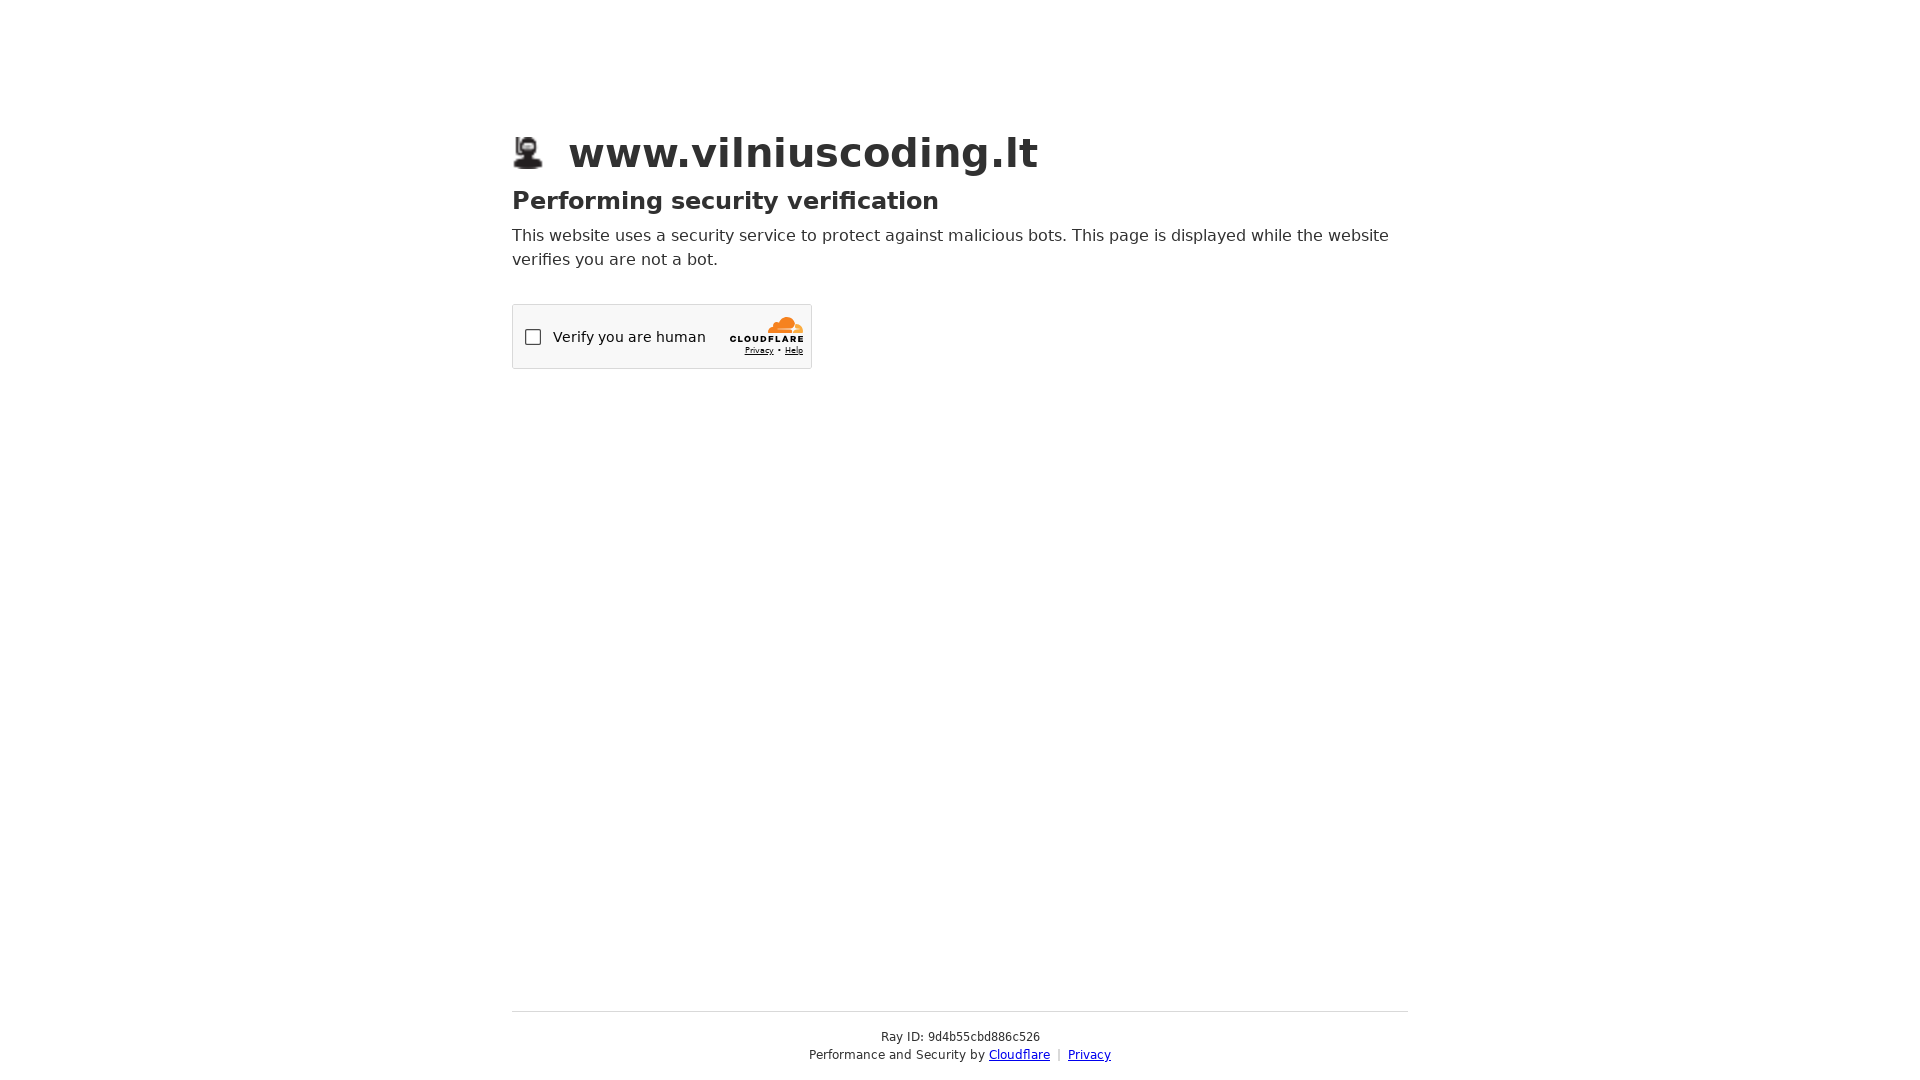

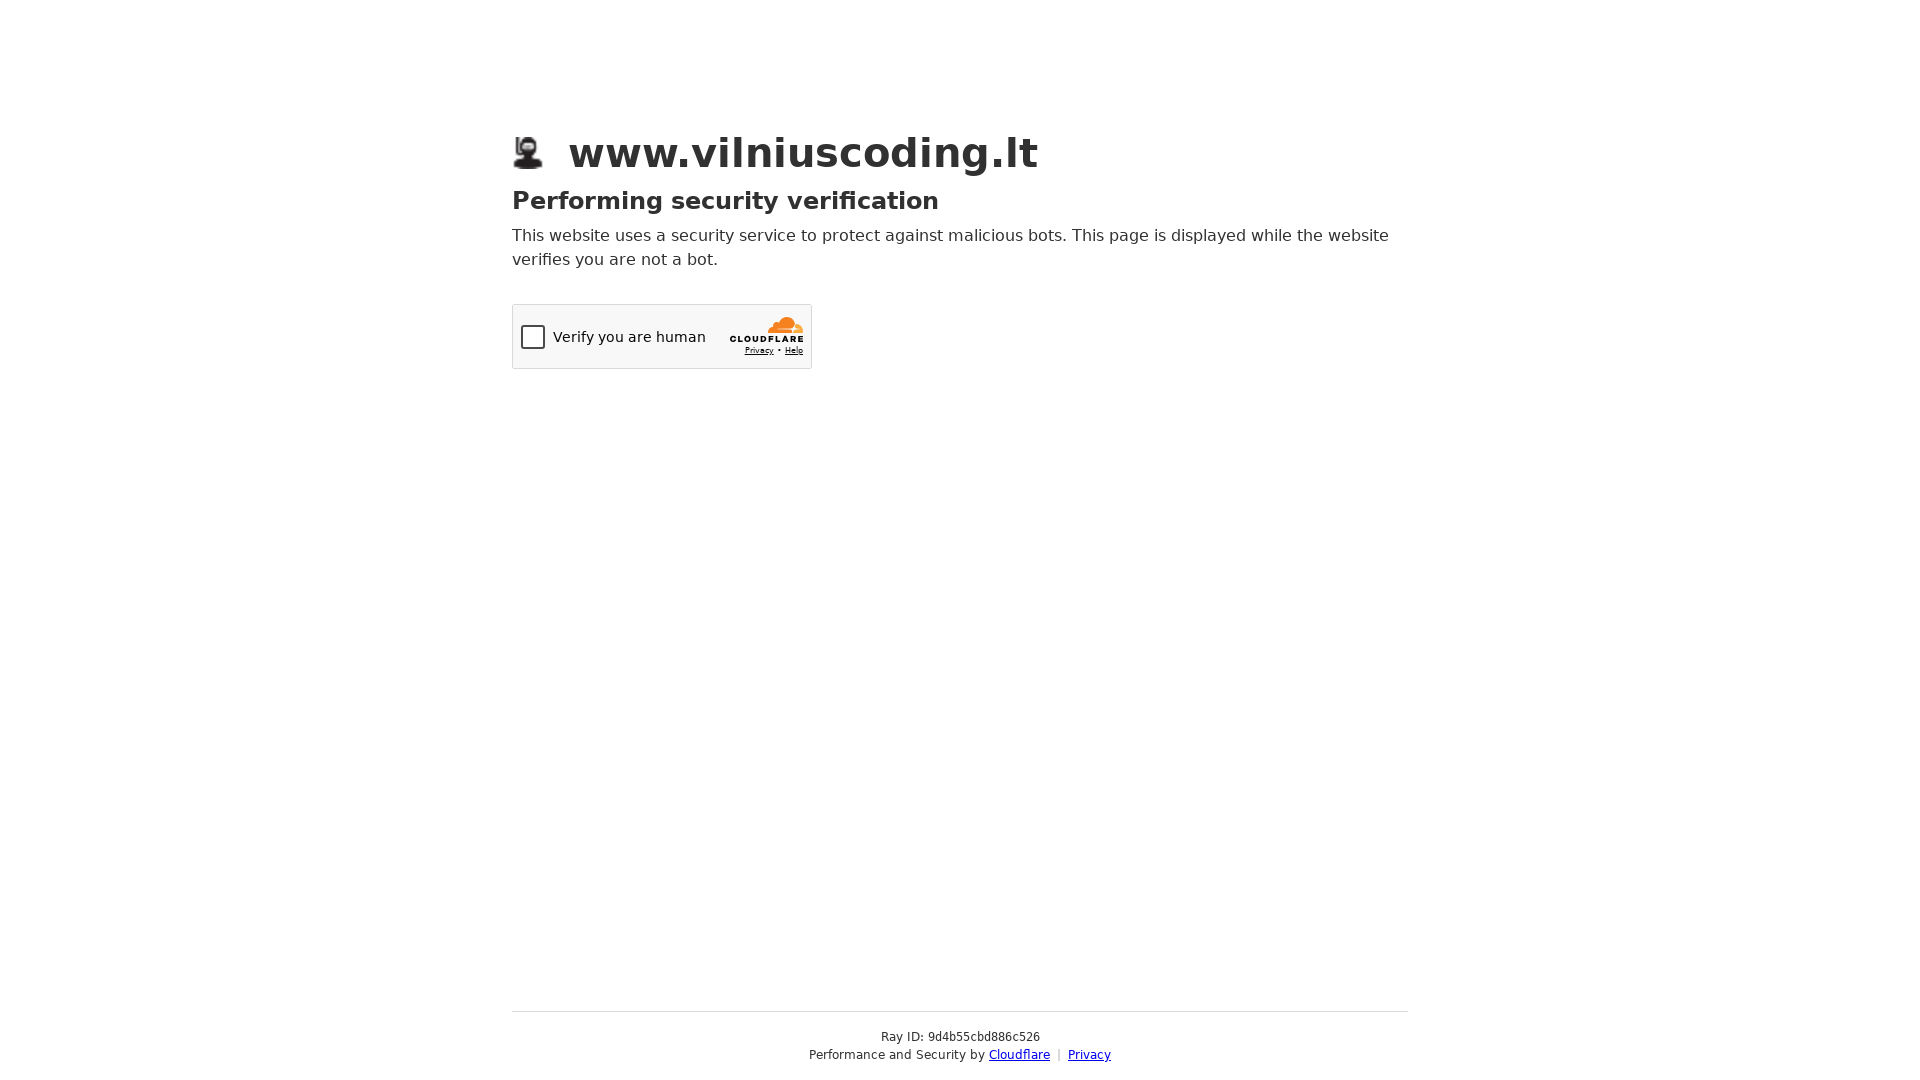